Interacts with a web table by selecting checkboxes for specific users and retrieving user information from table rows

Starting URL: https://selectorshub.com/xpath-practice-page/

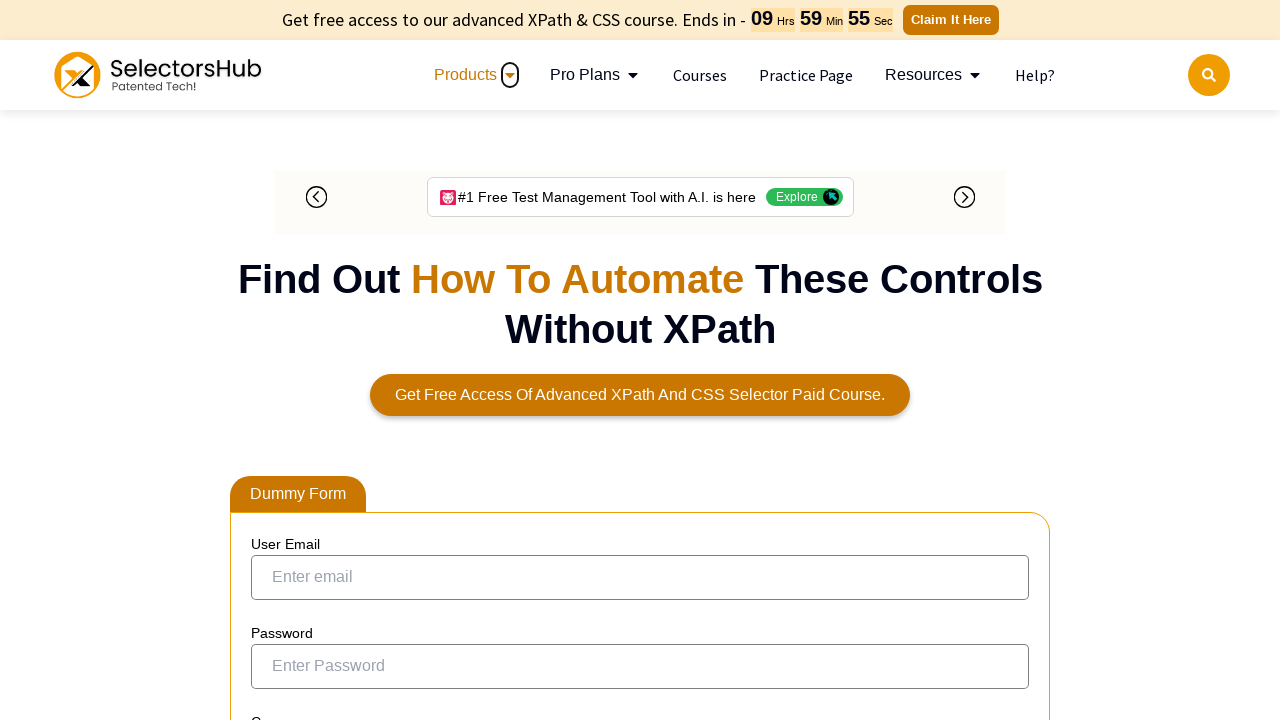

Navigated to XPath practice page
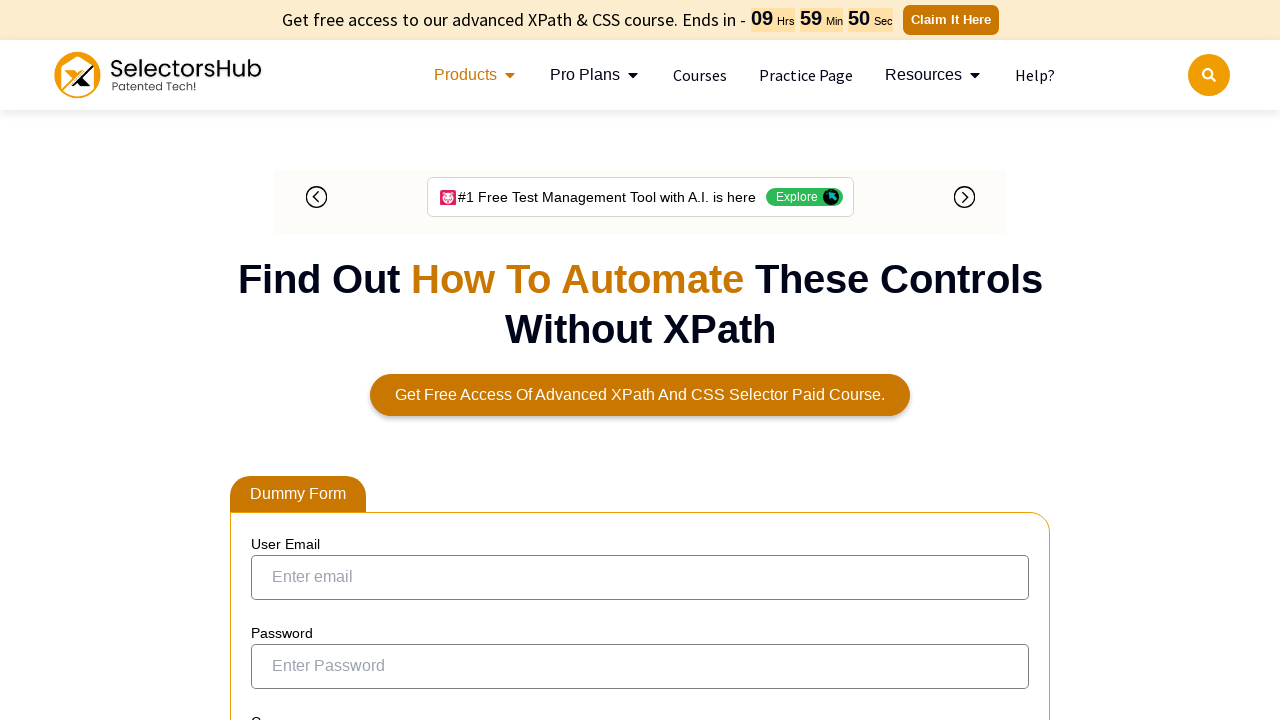

Selected checkbox for Jasmine.Morgan at (274, 353) on xpath=//a[text()='Jasmine.Morgan']/parent::td//preceding-sibling::td/input
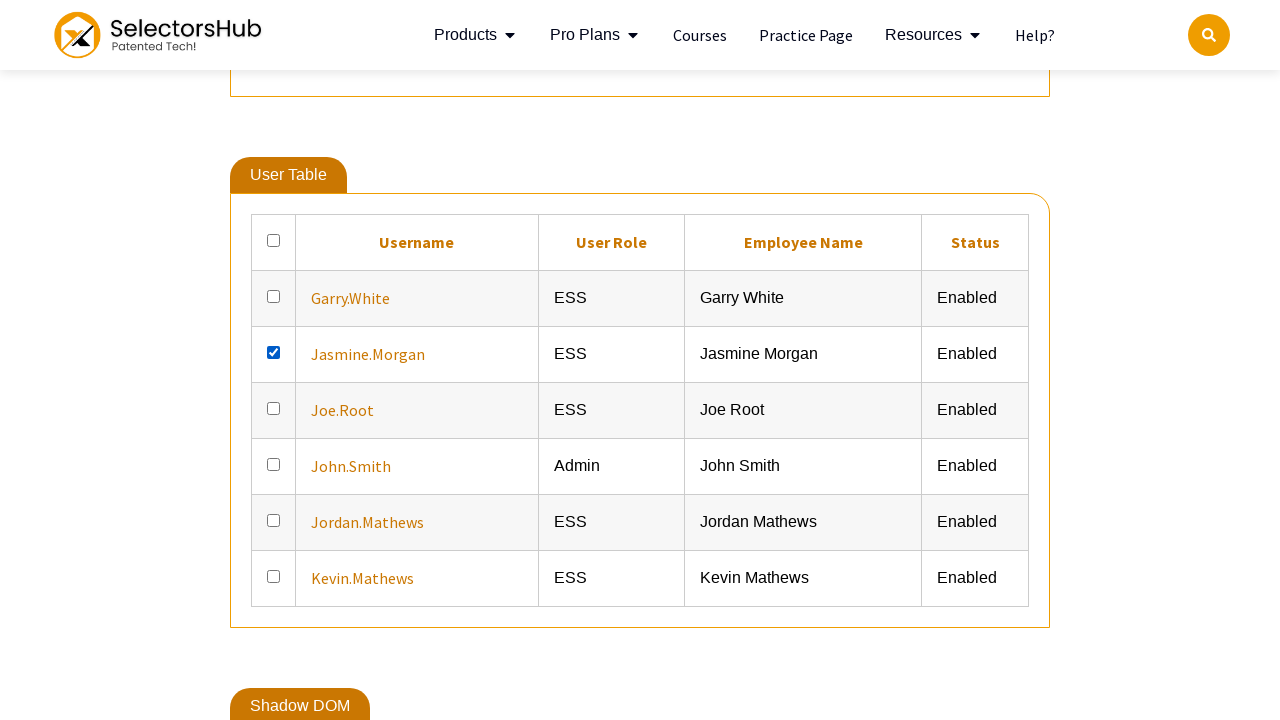

Selected checkbox for Joe.Root at (274, 408) on xpath=//a[text()='Joe.Root']/parent::td//preceding-sibling::td/input
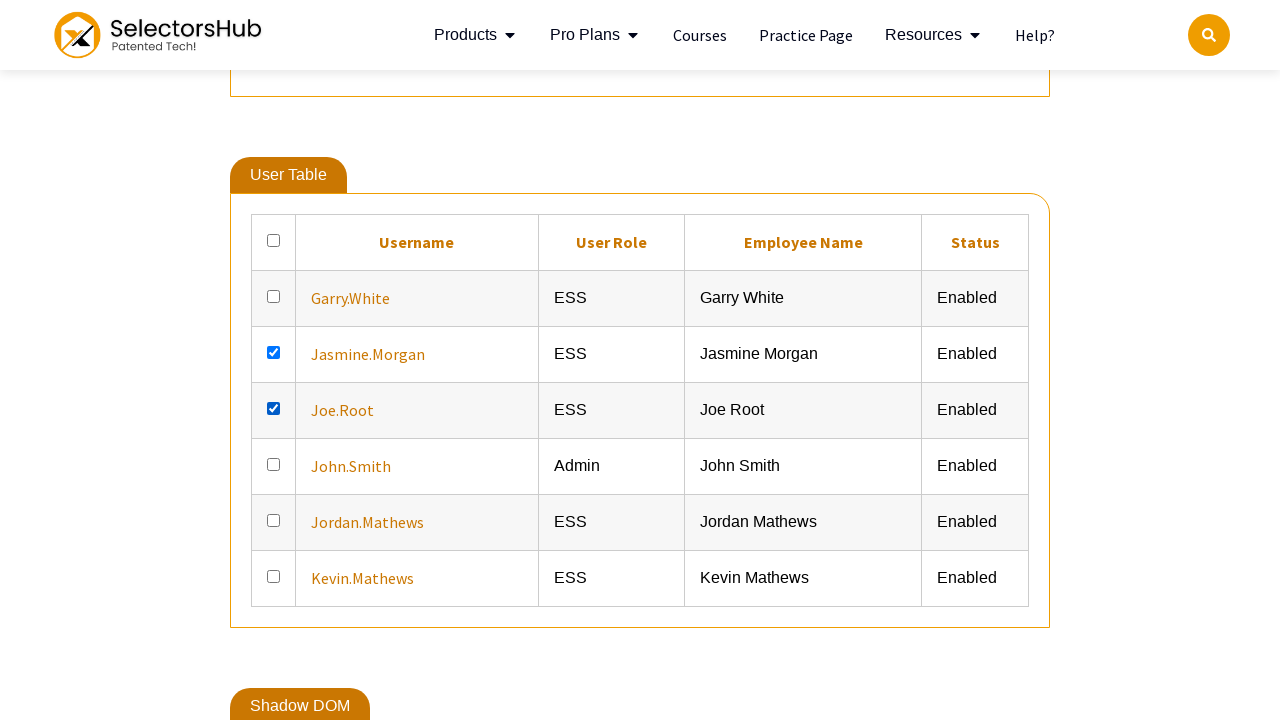

Verified Joe.Root user information is present in table
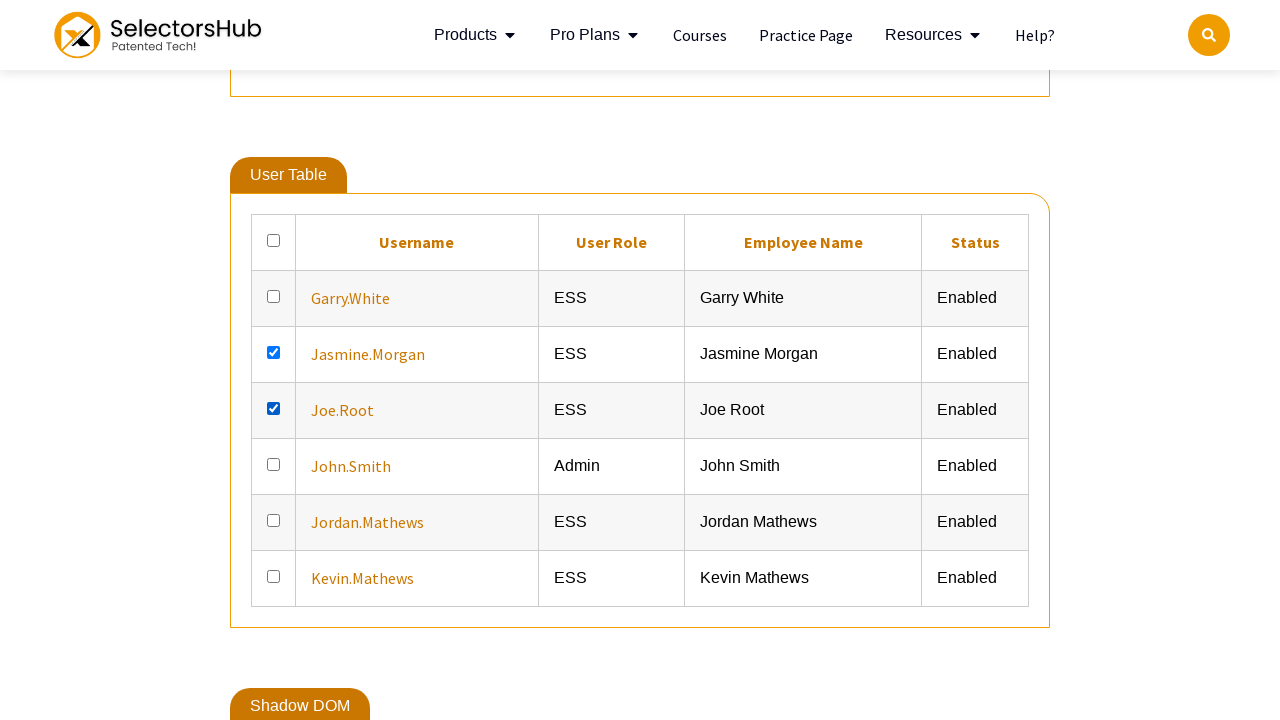

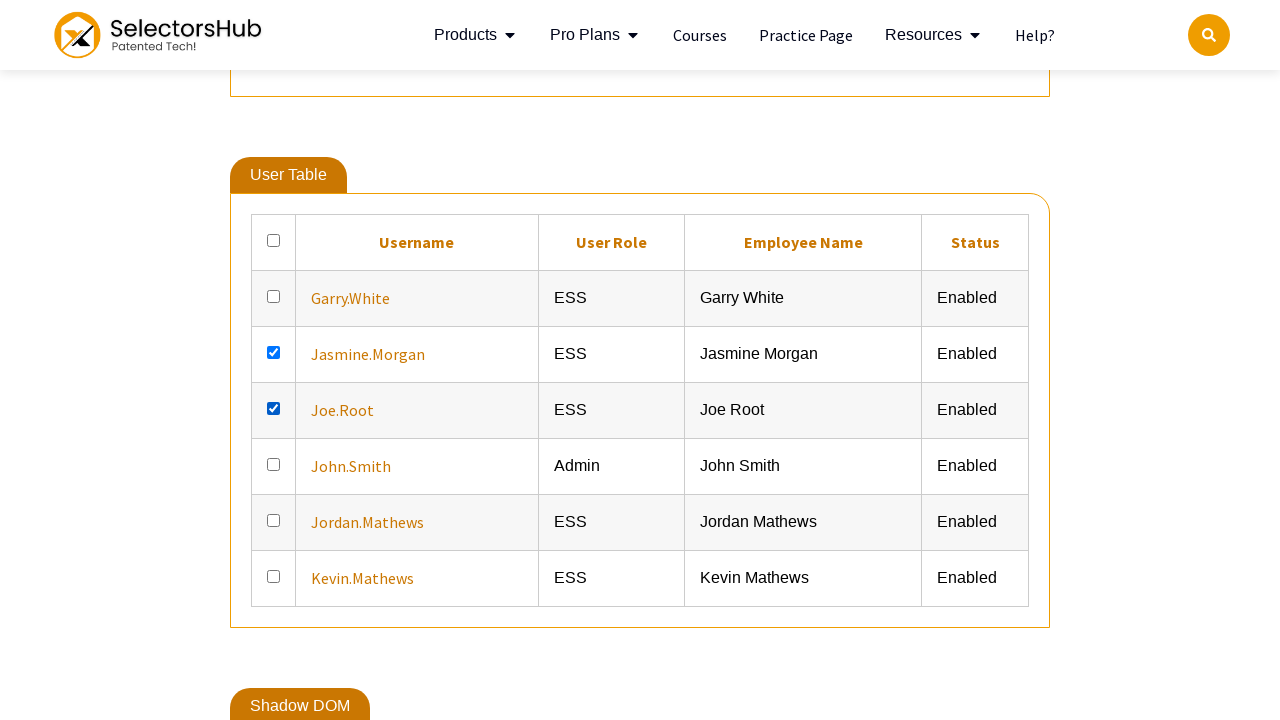